Tests iframe handling by switching to a single iframe and entering text into an input field within that frame

Starting URL: http://demo.automationtesting.in/Frames.html

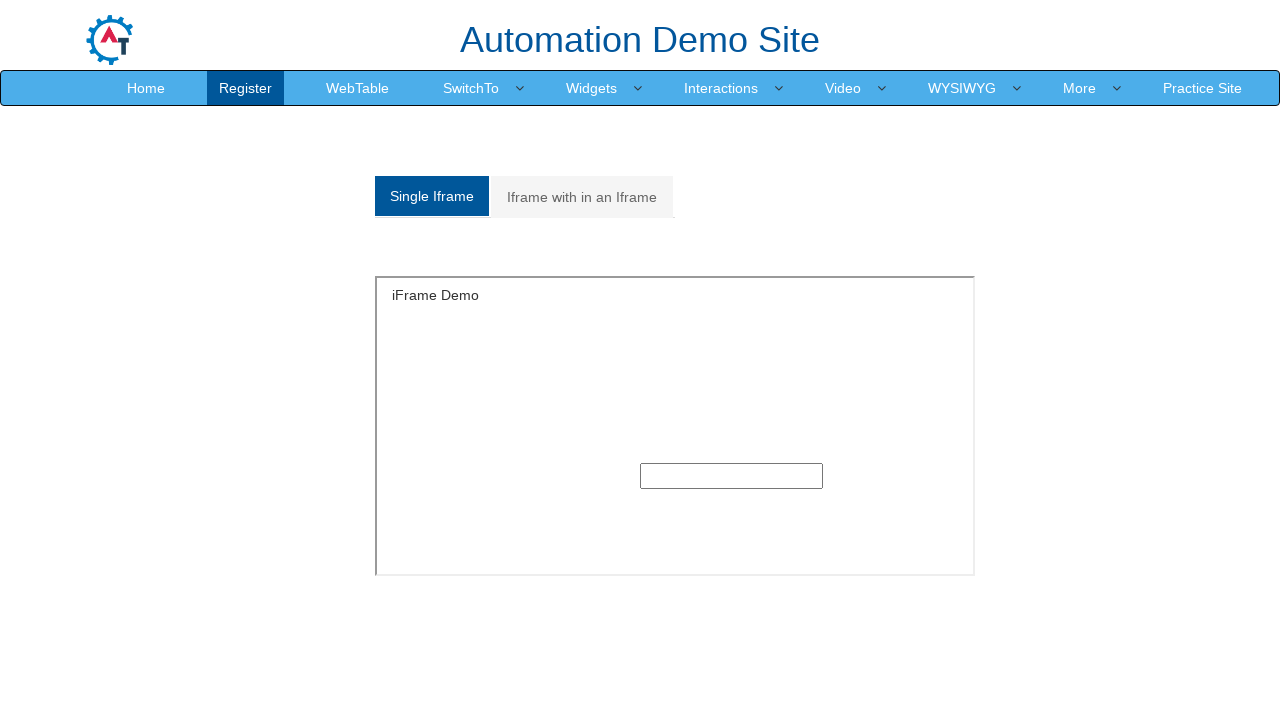

Located iframe element with id 'singleframe'
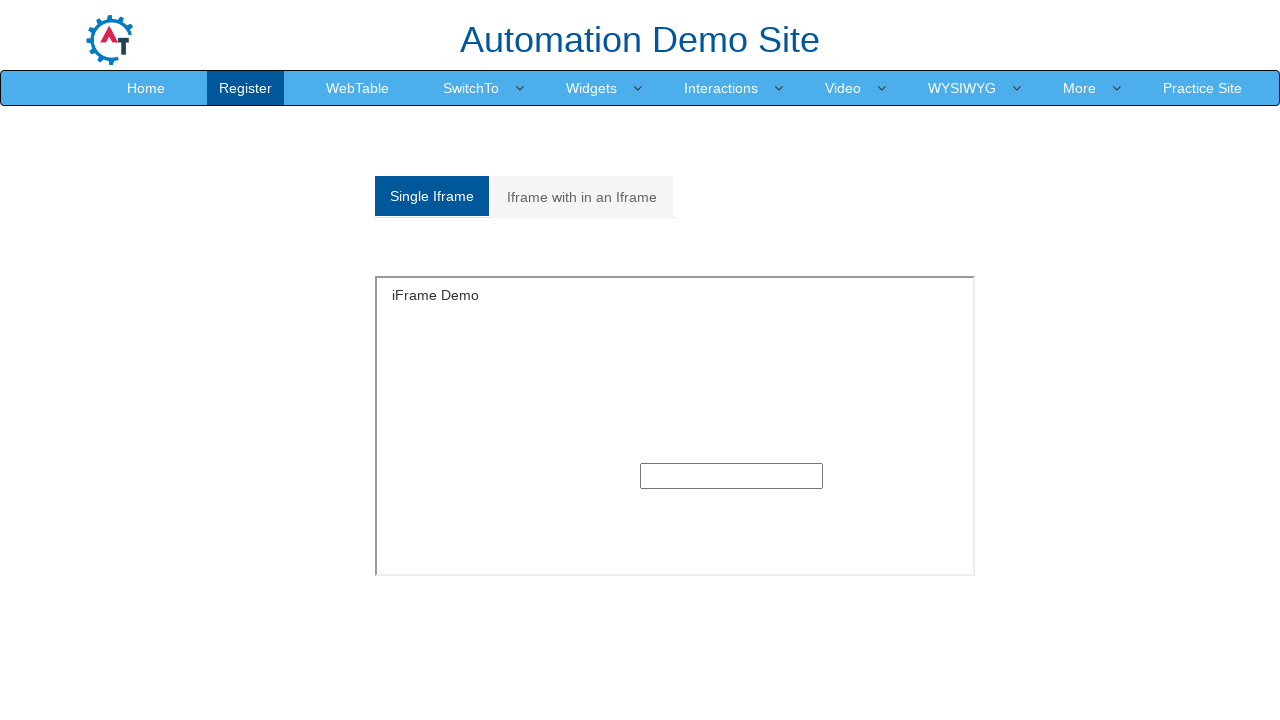

Entered text 'dhamma' into input field within iframe on iframe#singleframe >> internal:control=enter-frame >> input[type='text']
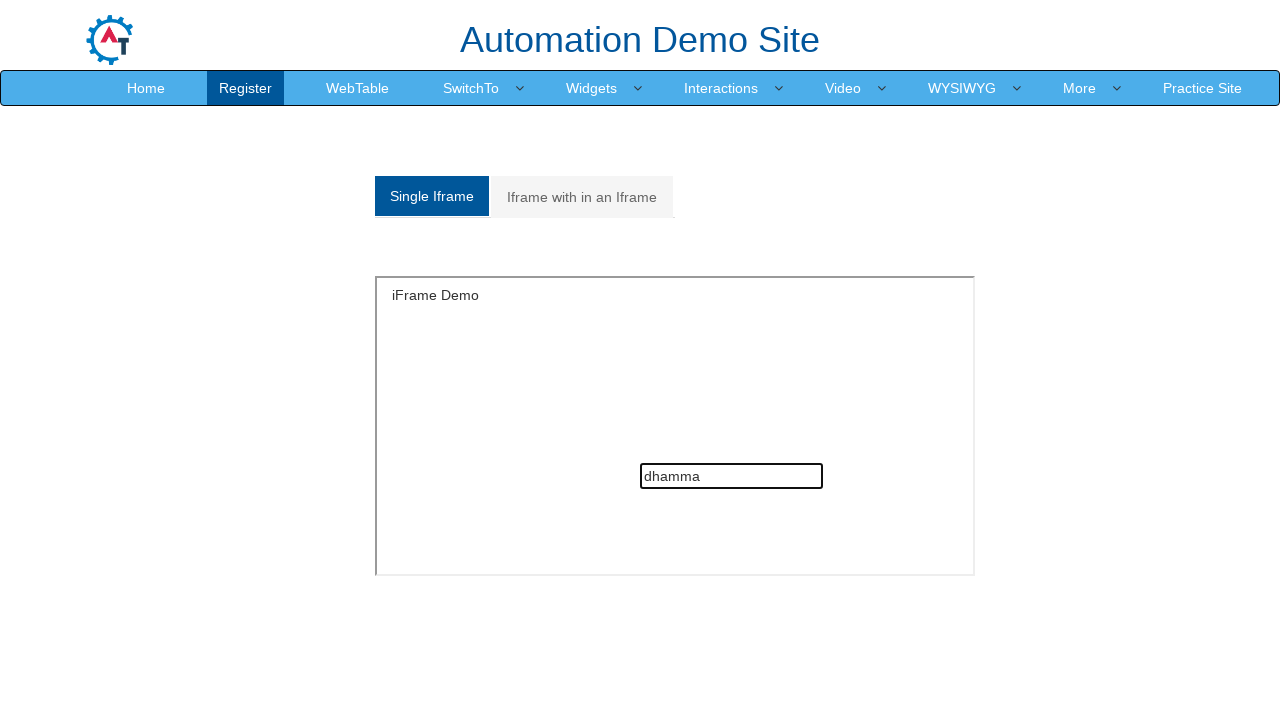

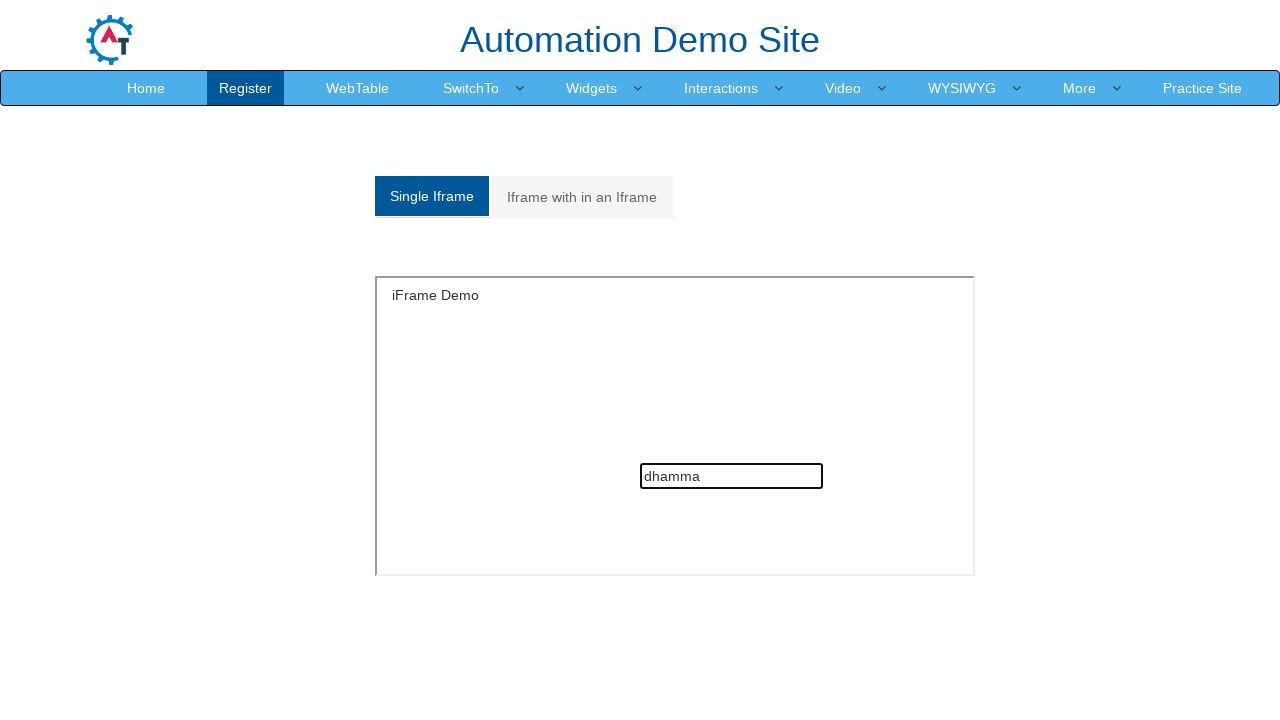